Tests radio button functionality by clicking the Hockey radio button and verifying various radio button states (selected, displayed, enabled) for Hockey, Blue, and Green options

Starting URL: https://practice.cydeo.com/radio_buttons

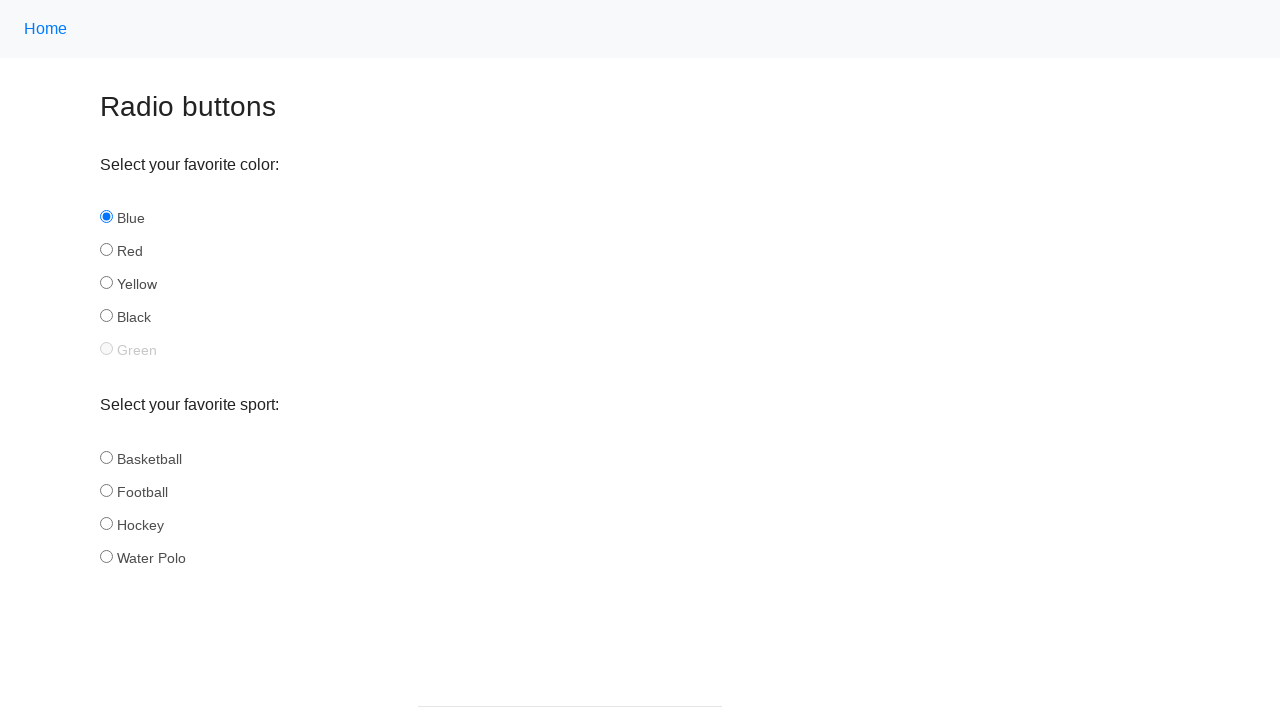

Clicked the Hockey radio button at (106, 523) on input#hockey
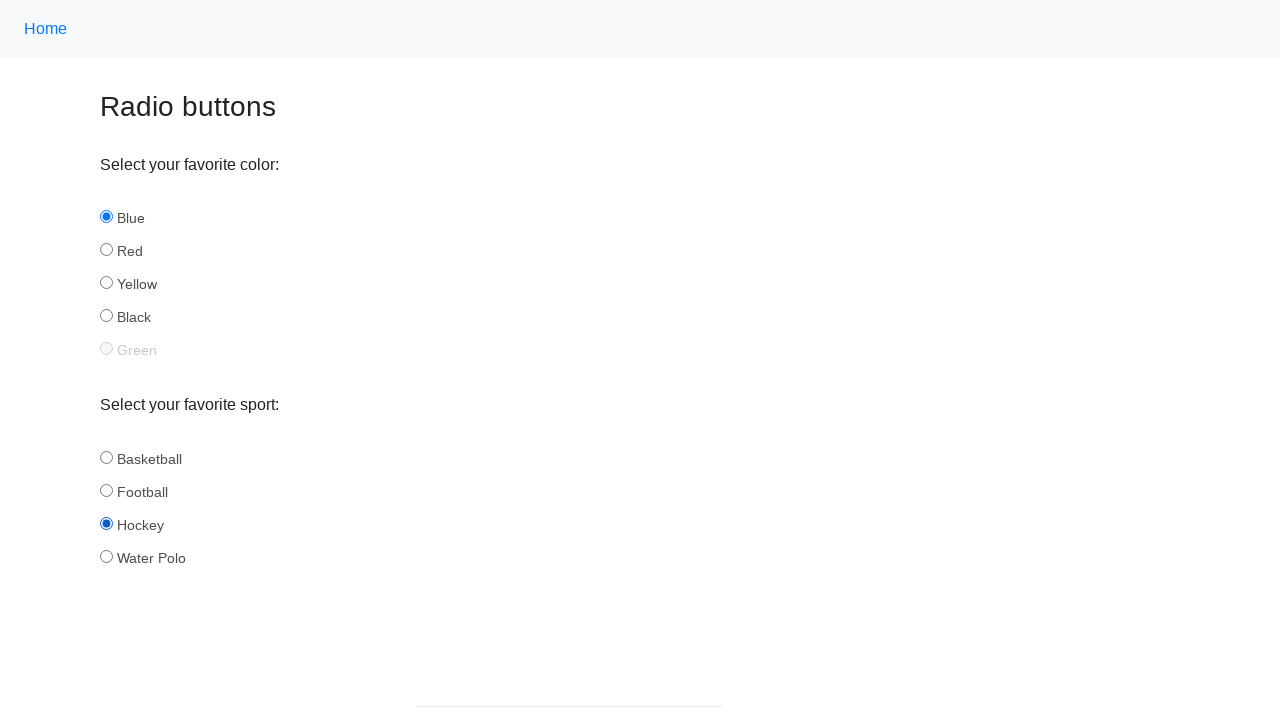

Waited 500ms for radio button interaction to register
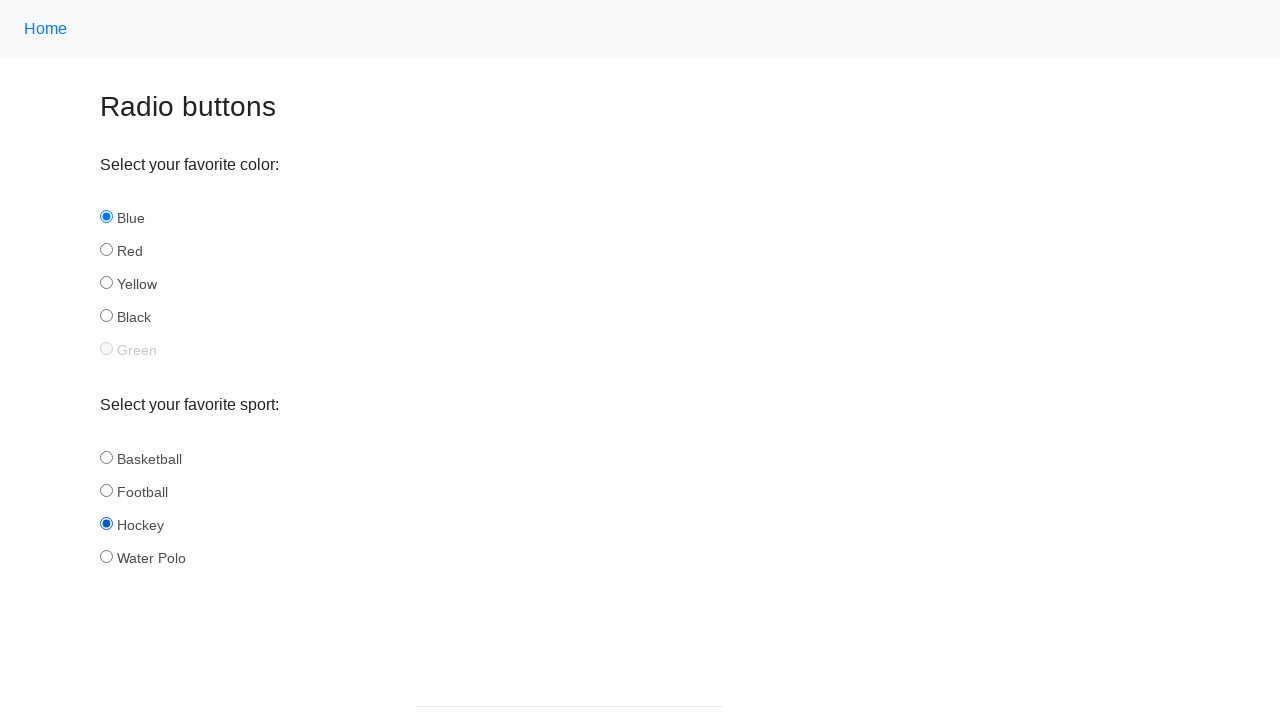

Verified that Hockey radio button is checked
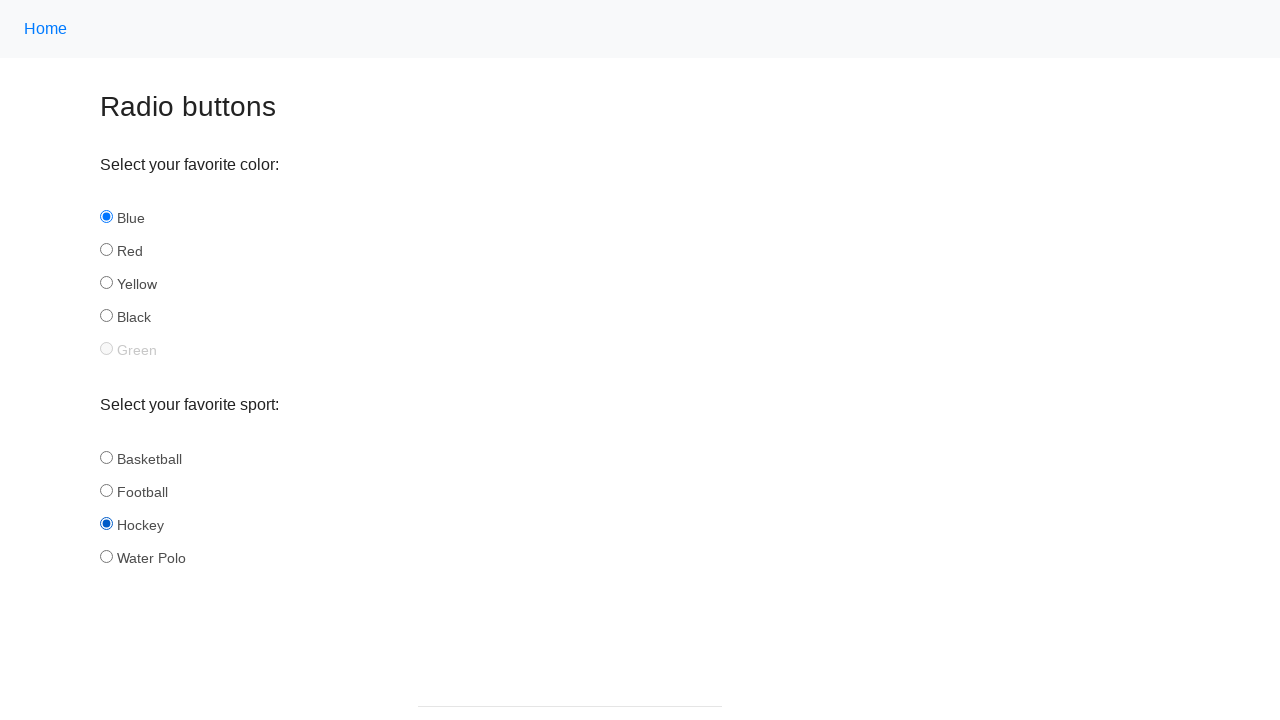

Verified that Blue radio button is visible
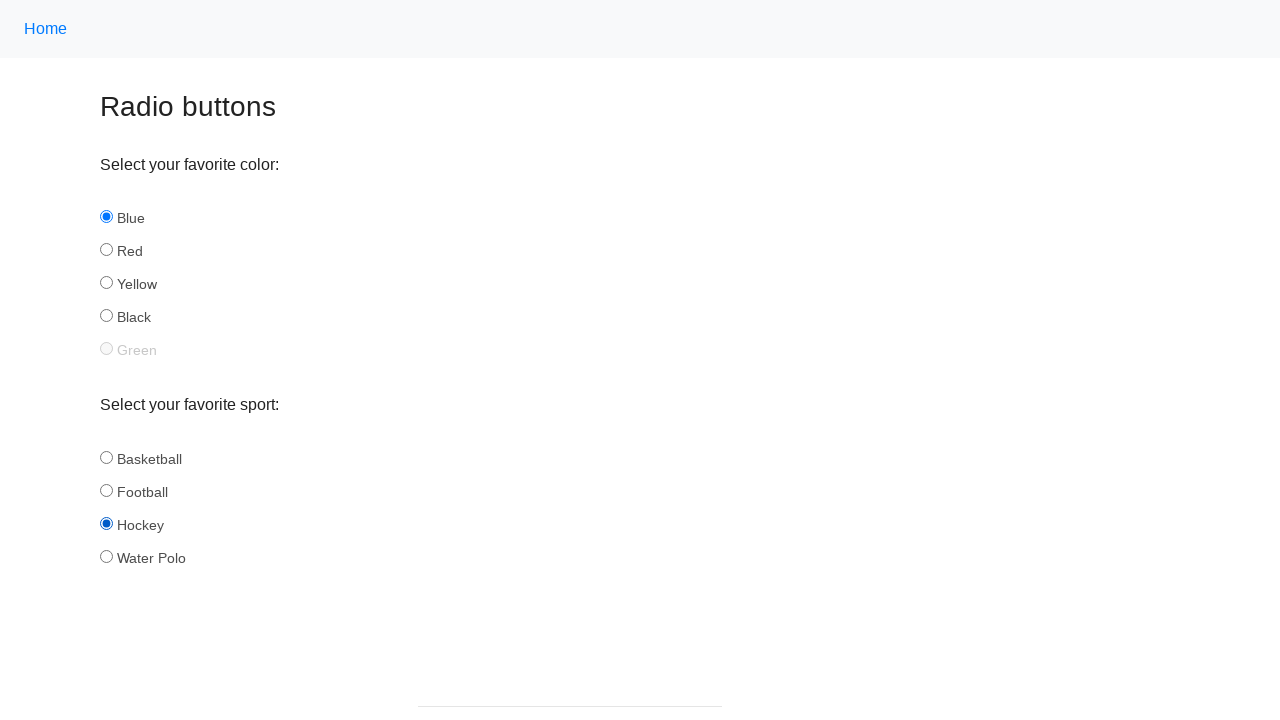

Verified that Green radio button is visible
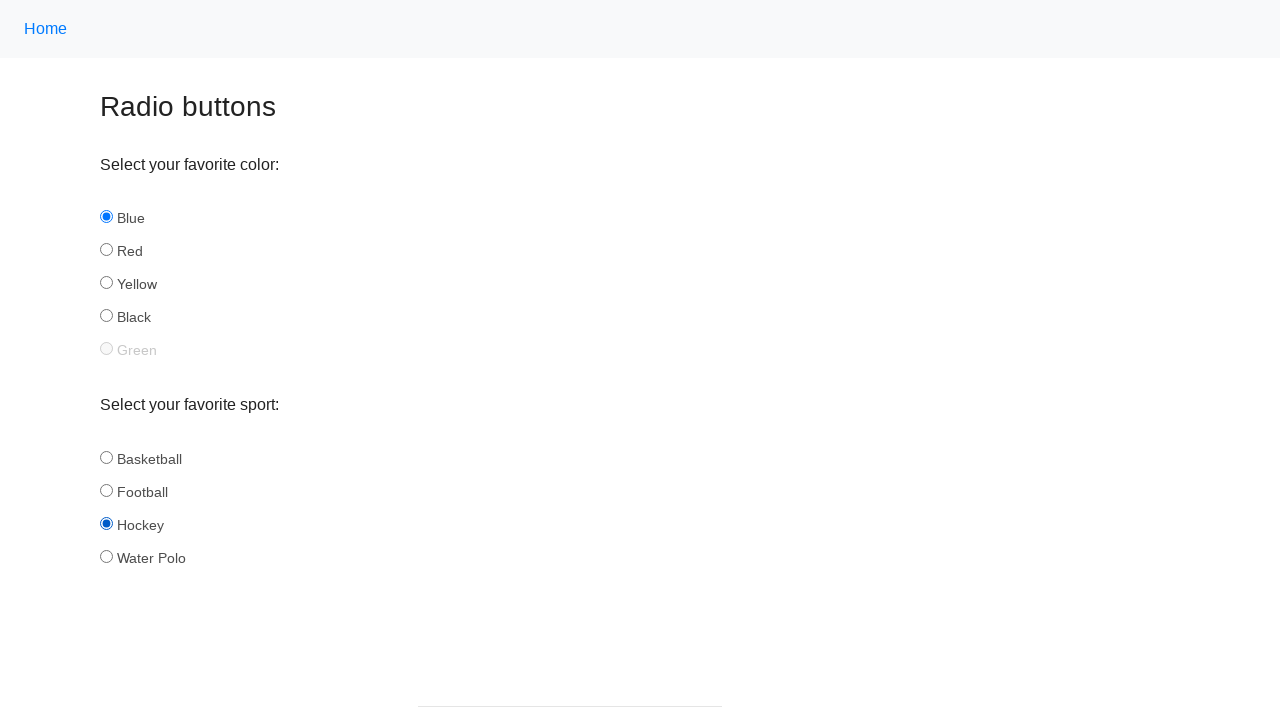

Verified that Green label text content is 'Green'
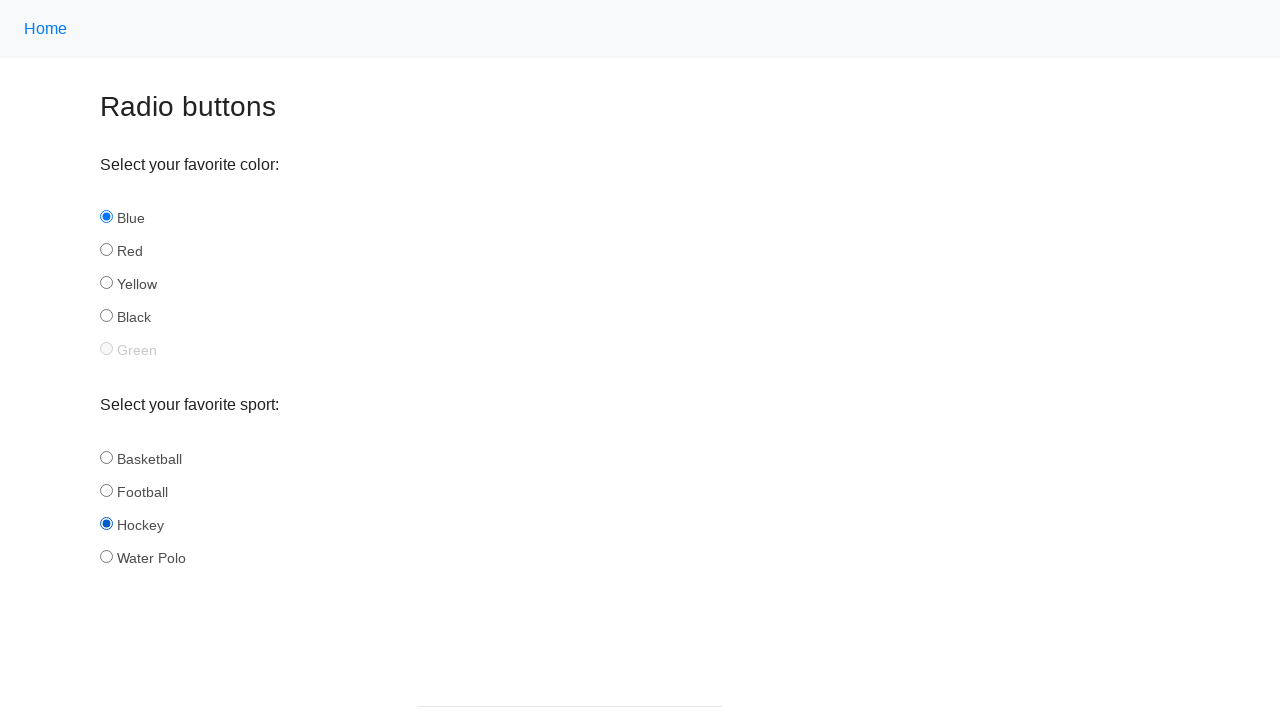

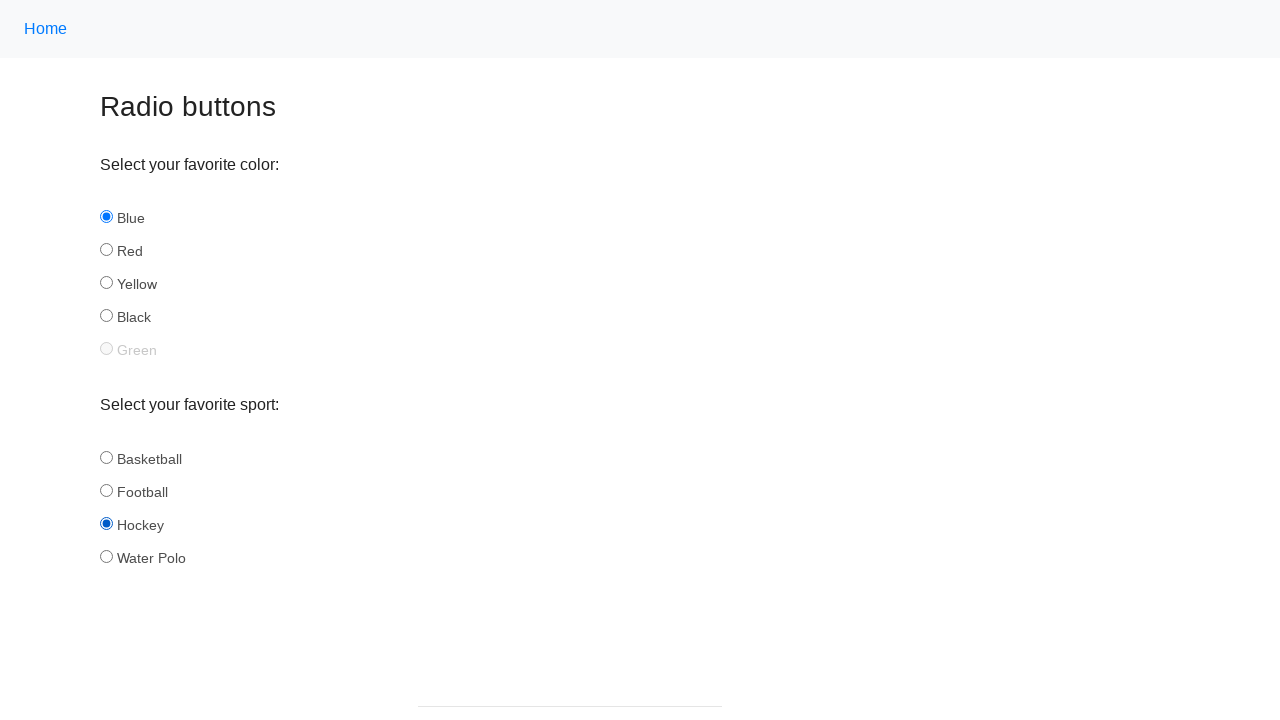